Adds an element then removes it by clicking the Delete button

Starting URL: https://the-internet.herokuapp.com/

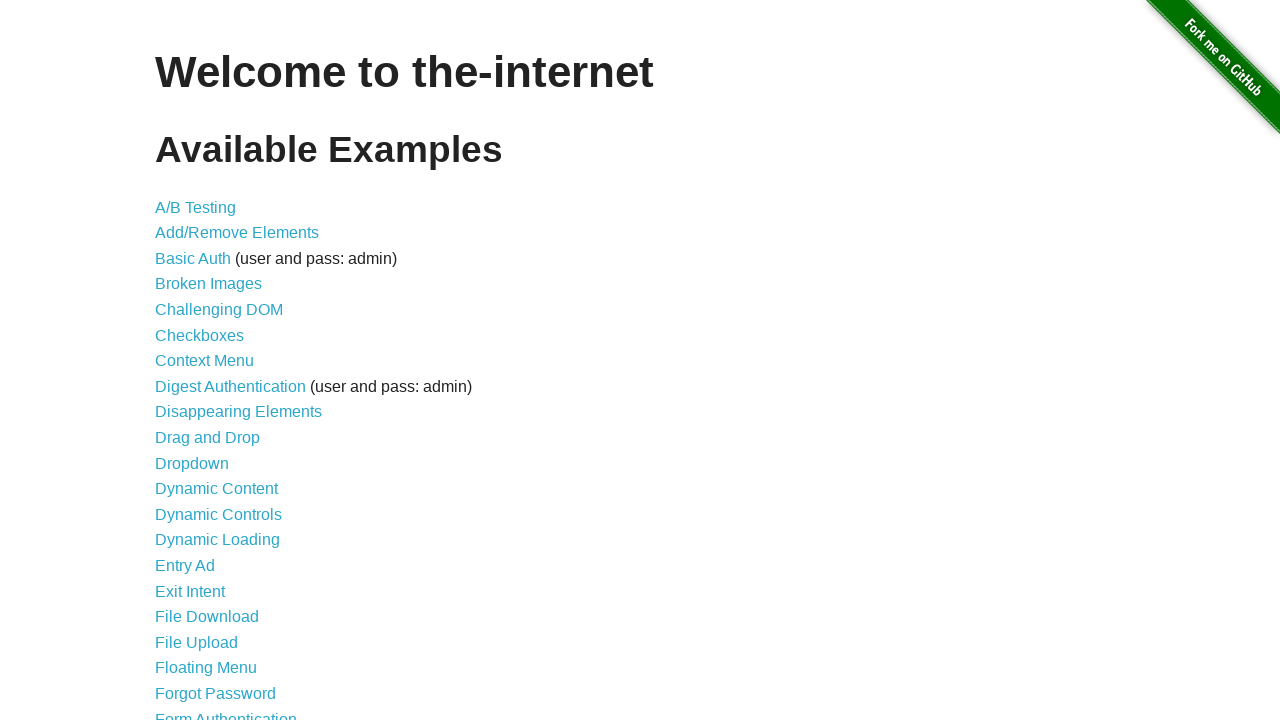

Clicked on Add/Remove Elements link at (237, 233) on text='Add/Remove Elements'
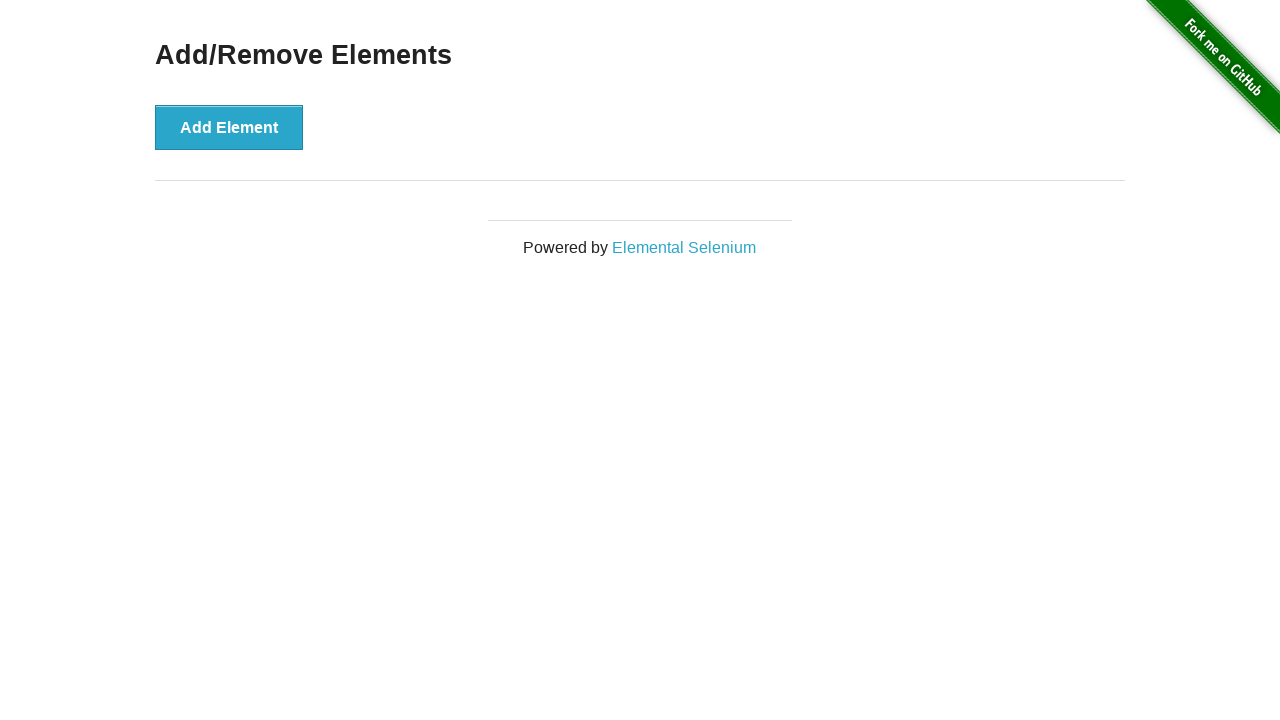

Clicked Add Element button to add a new element at (229, 127) on button
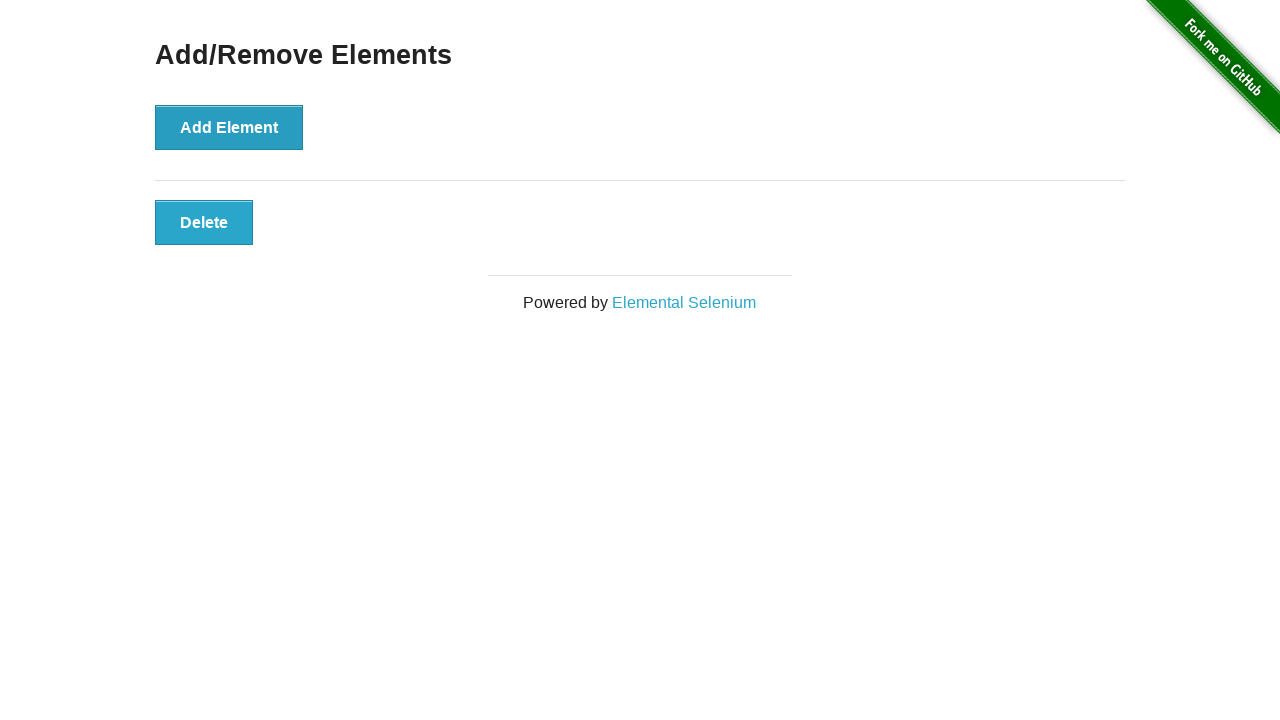

Clicked the Delete button to remove the added element at (204, 222) on .added-manually
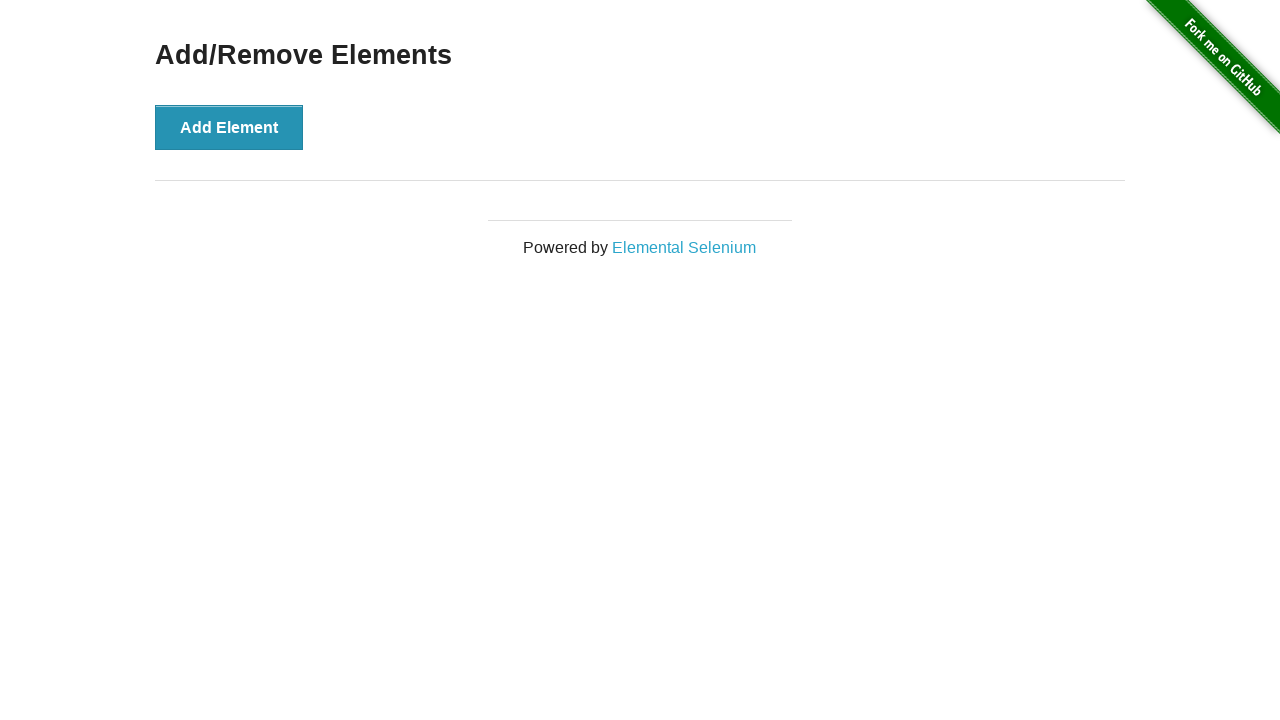

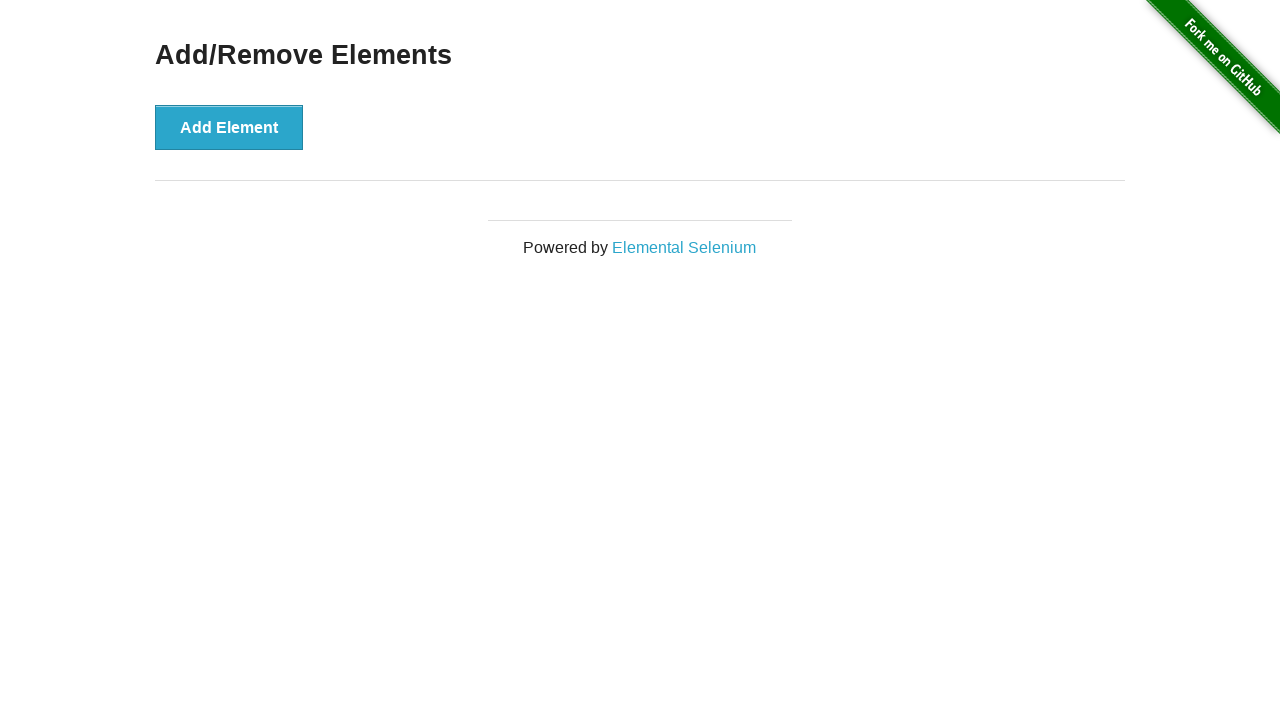